Tests login form validation by entering password without username and verifying the username required error message is displayed

Starting URL: https://www.saucedemo.com/

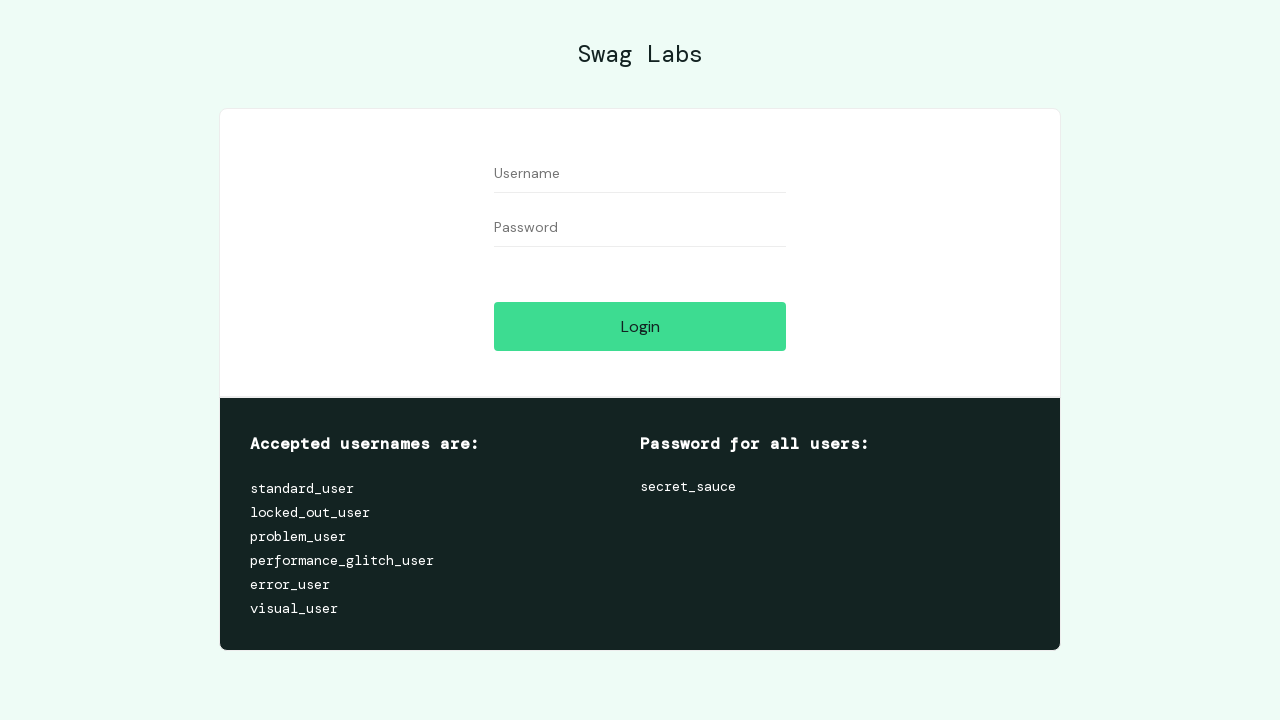

Filled password field with 'secret_sauce' without entering username on input[name='password']
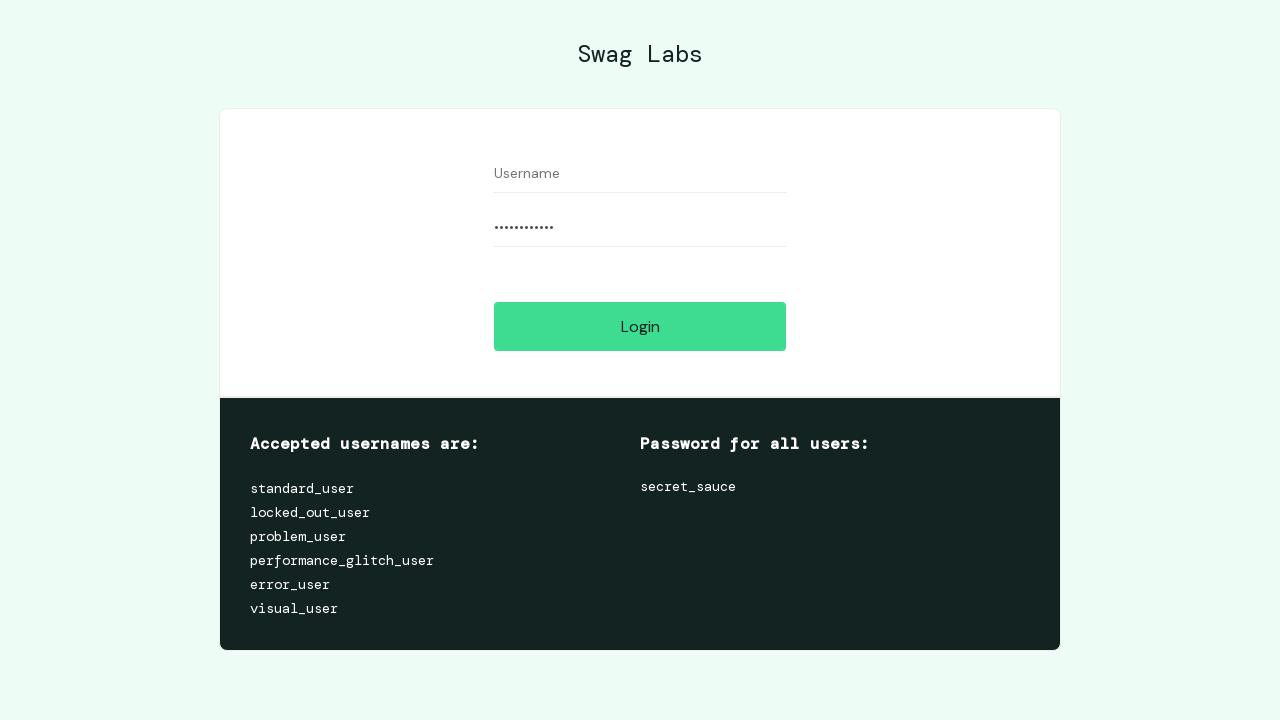

Clicked login button at (640, 326) on #login-button
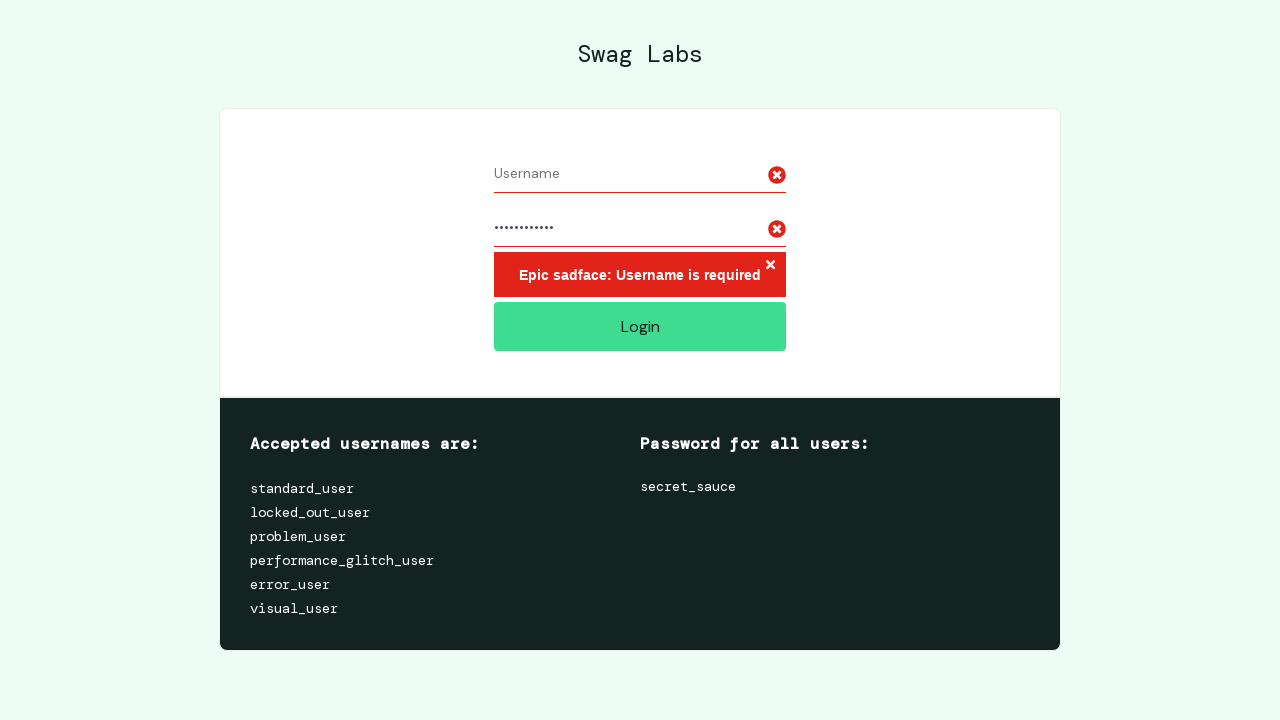

Username required error message displayed
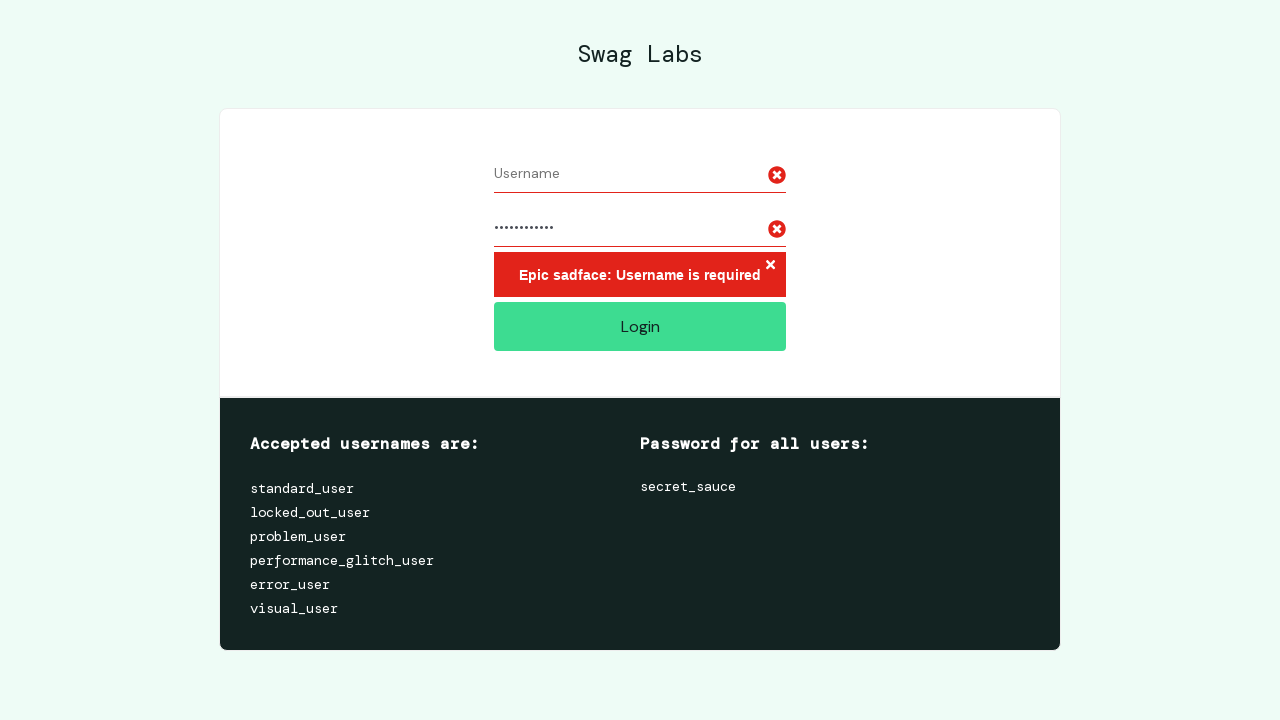

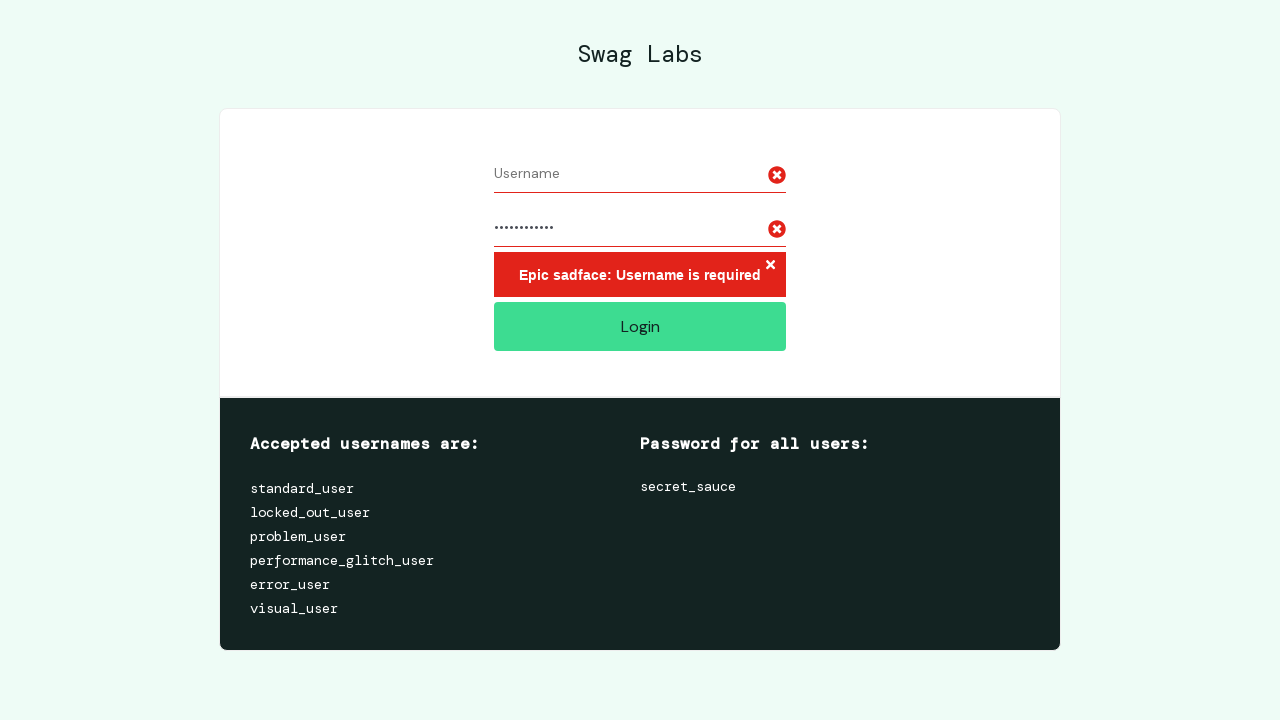